Navigates to jQuery UI selectmenu demo page to test custom dropdown functionality

Starting URL: https://jqueryui.com/resources/demos/selectmenu/default.html

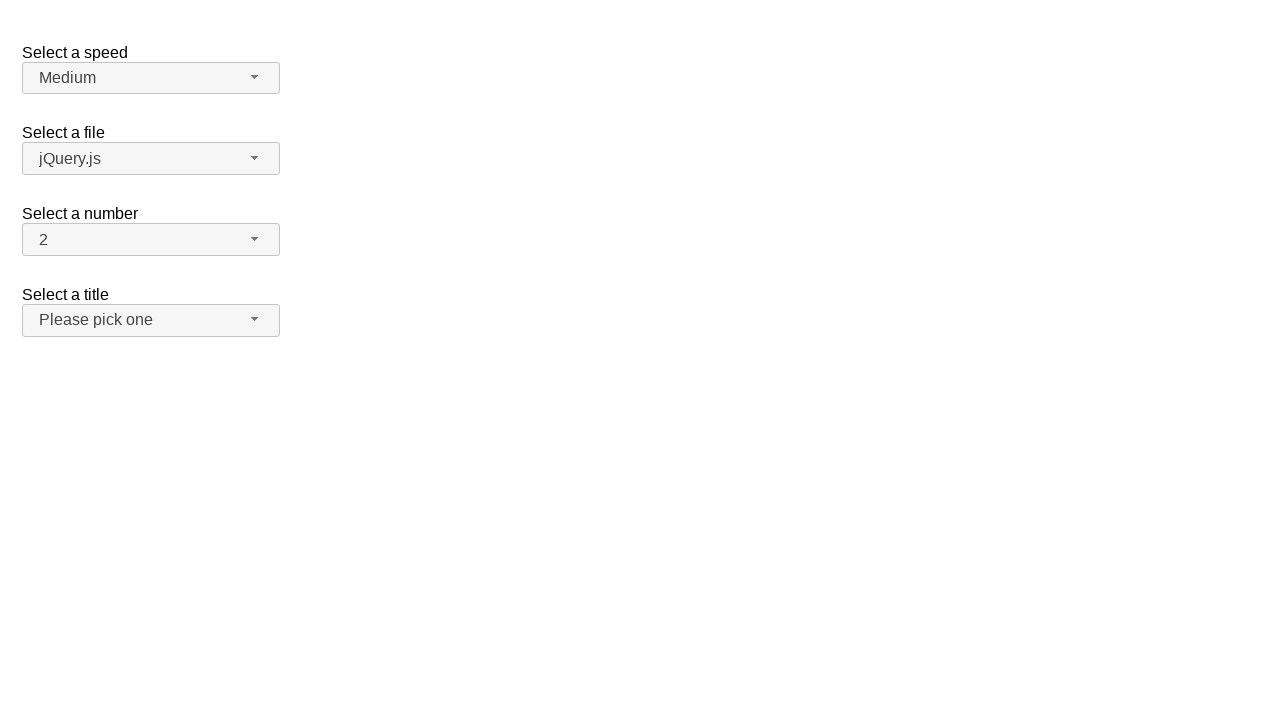

Waited for jQuery UI selectmenu demo page to load completely
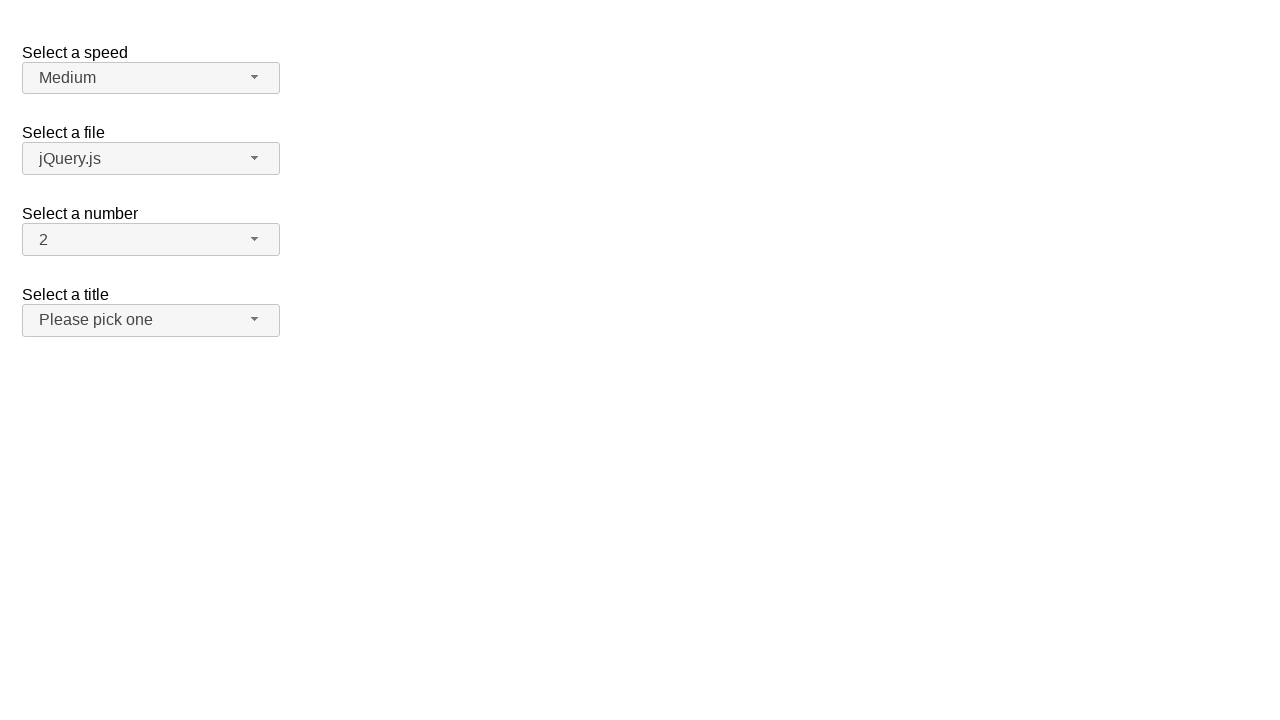

Clicked on the Speed dropdown button at (151, 78) on #speed-button
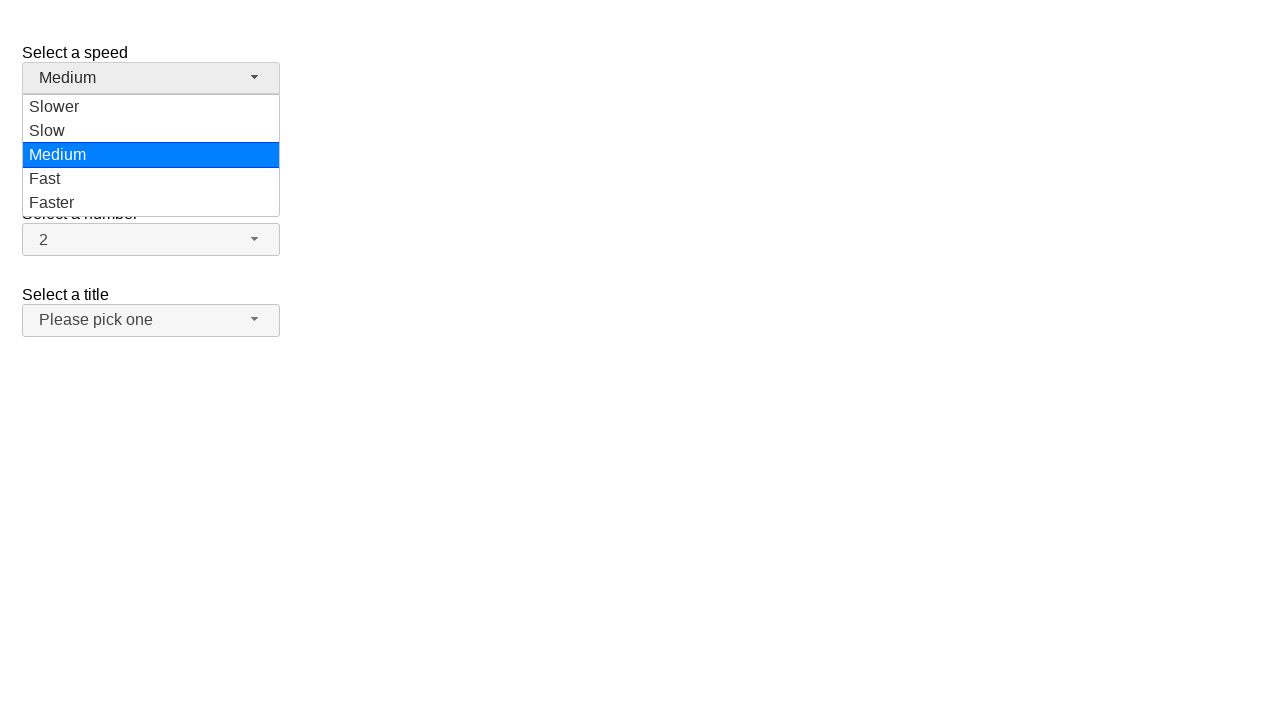

Dropdown menu items became visible
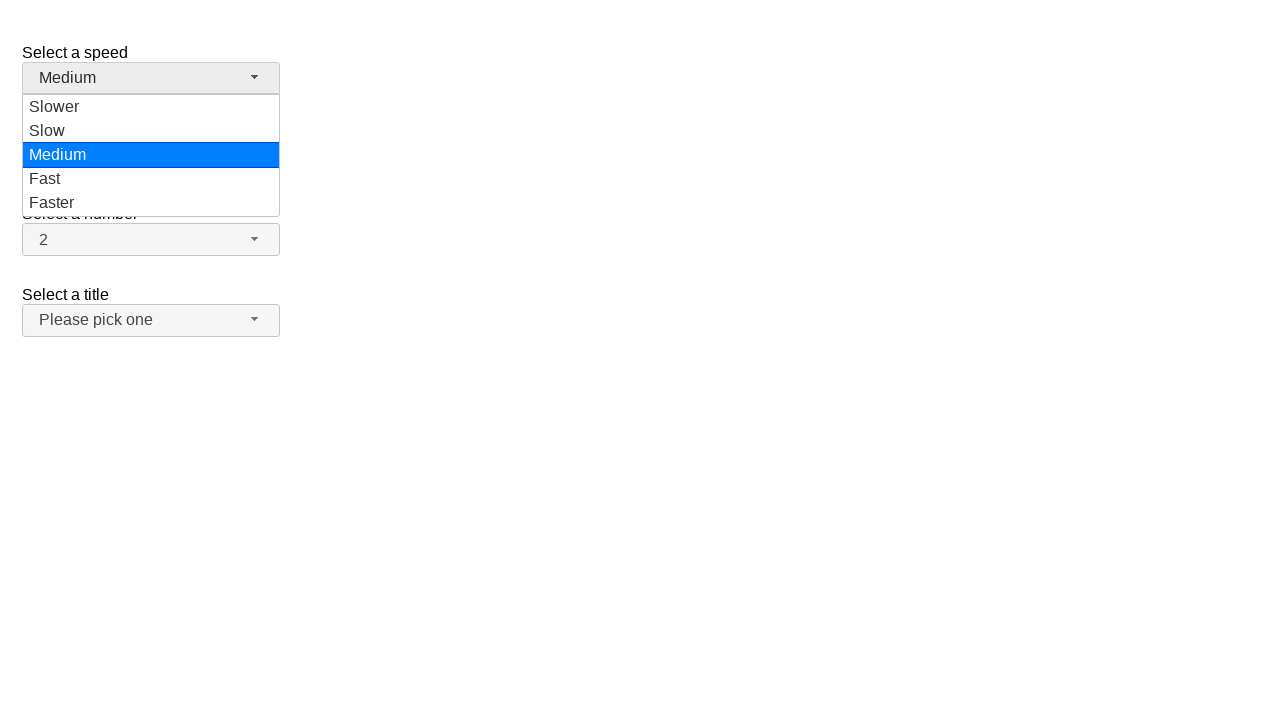

Selected 'Faster' option from the Speed dropdown at (151, 203) on #speed-menu li:has-text('Faster')
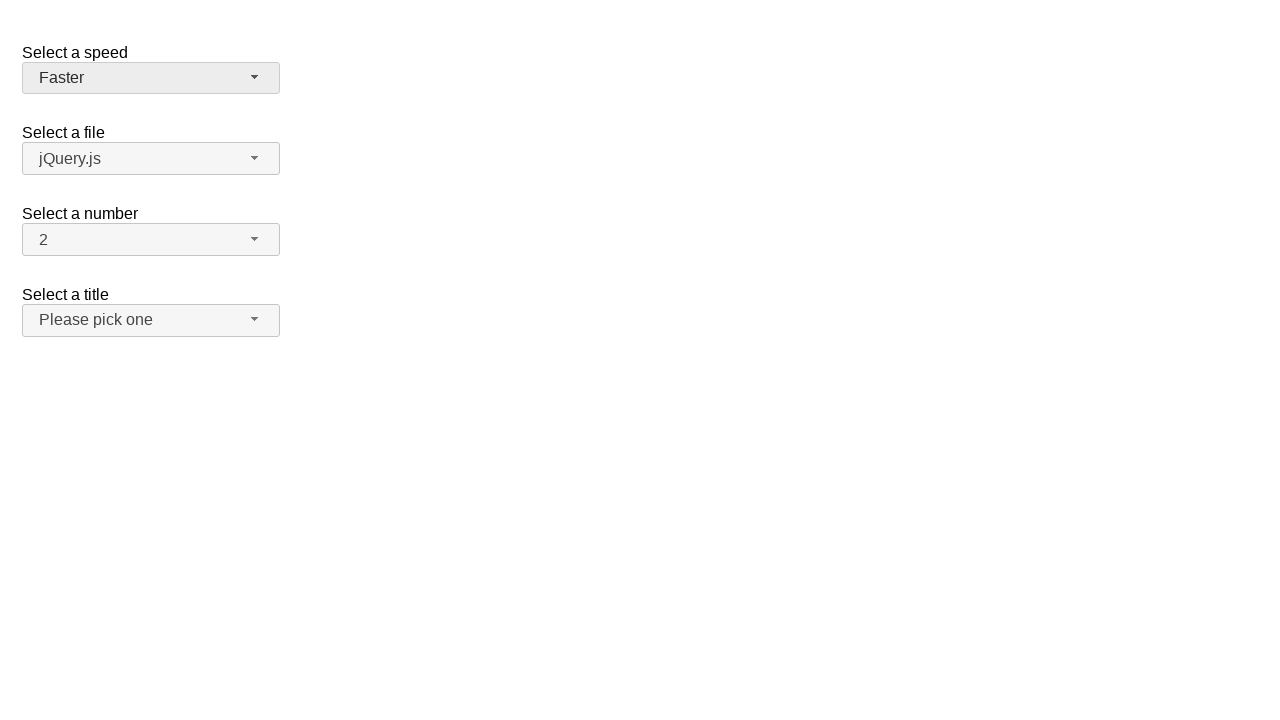

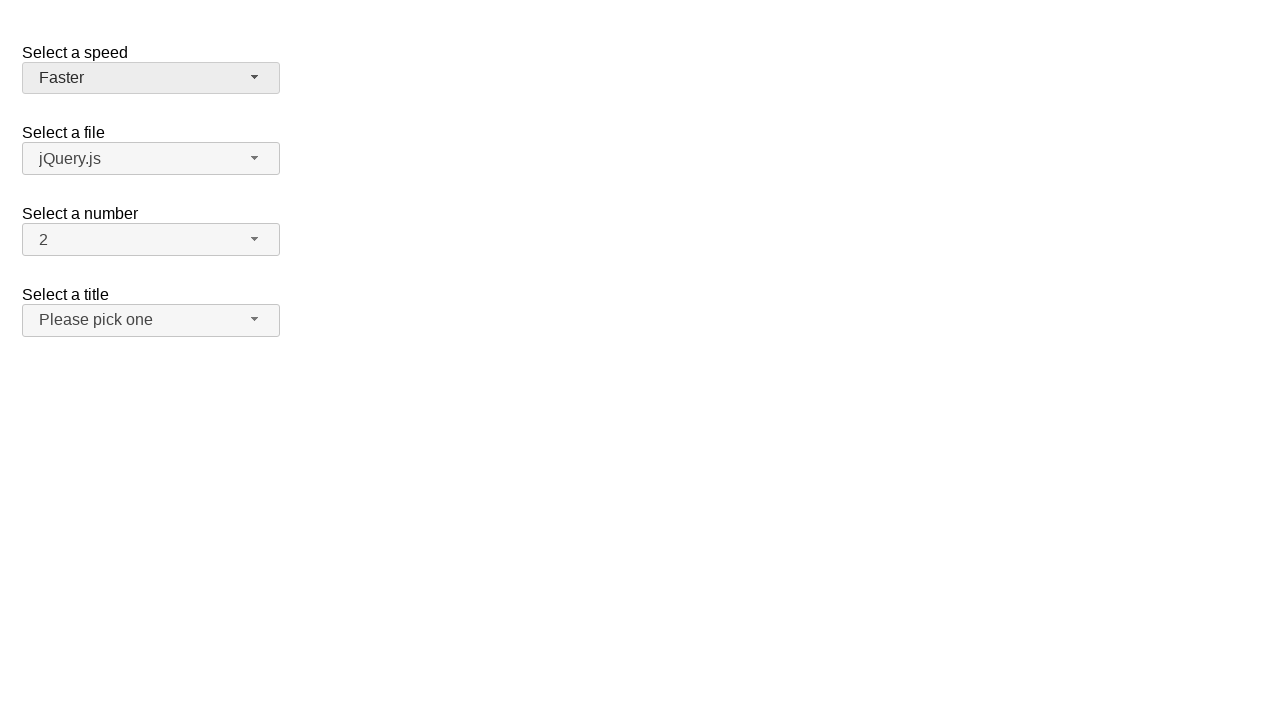